Tests that todo data persists after page reload

Starting URL: https://demo.playwright.dev/todomvc

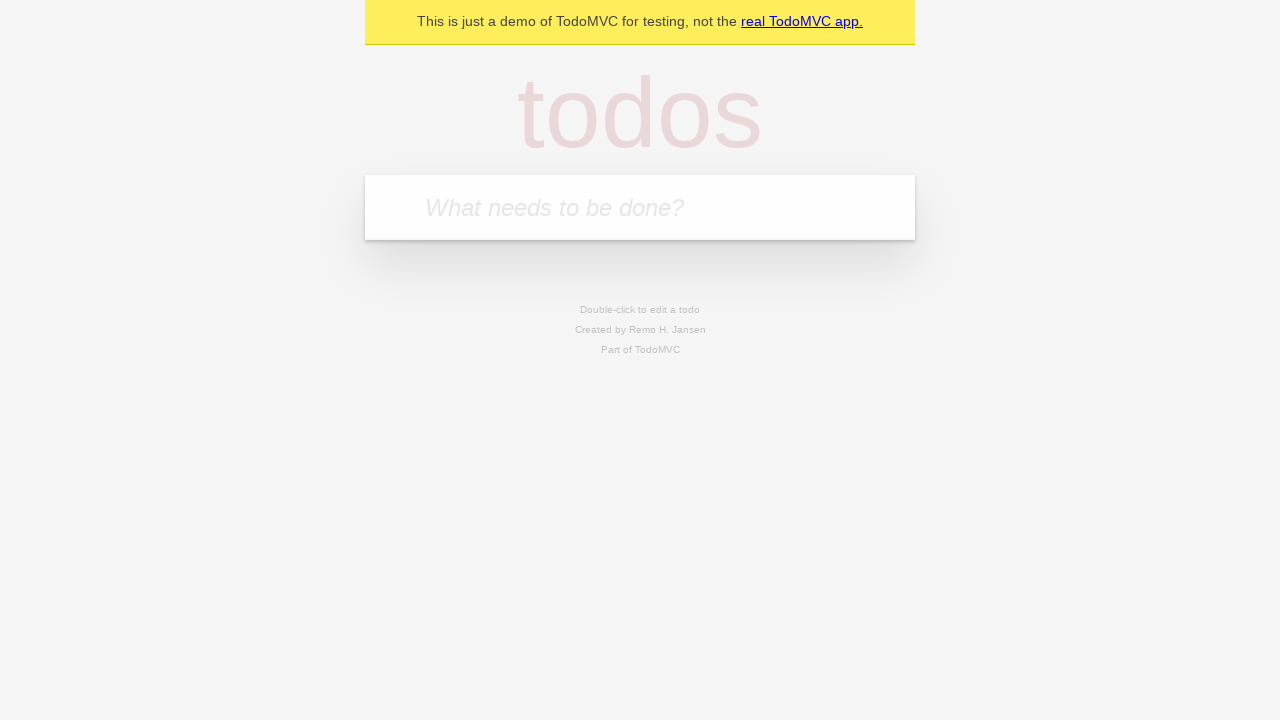

Filled todo input with 'buy some cheese' on internal:attr=[placeholder="What needs to be done?"i]
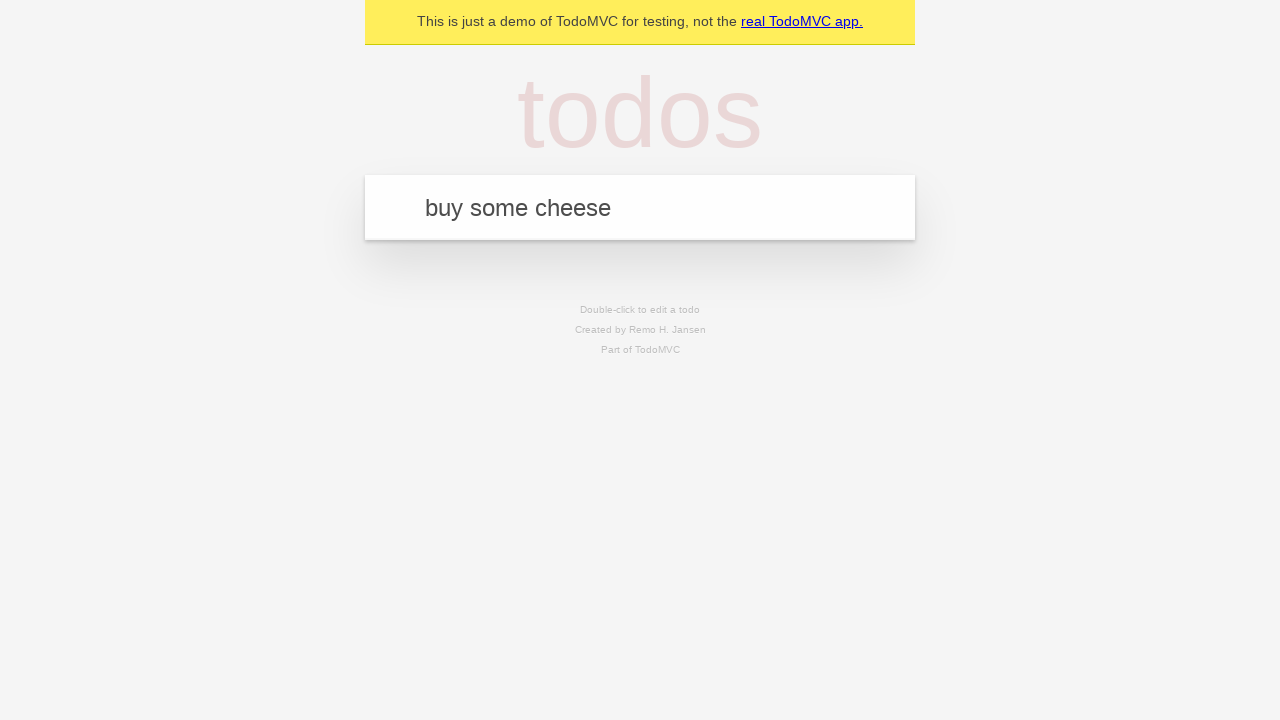

Pressed Enter to add 'buy some cheese' to todo list on internal:attr=[placeholder="What needs to be done?"i]
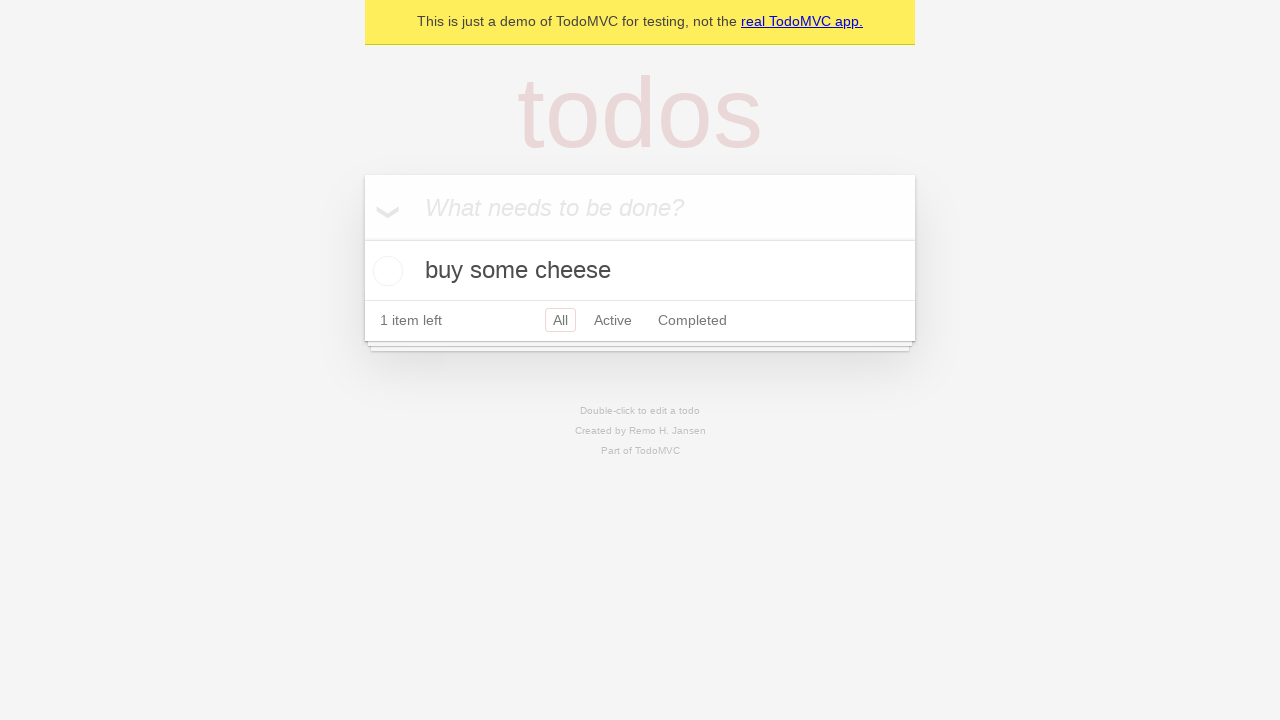

Filled todo input with 'feed the cat' on internal:attr=[placeholder="What needs to be done?"i]
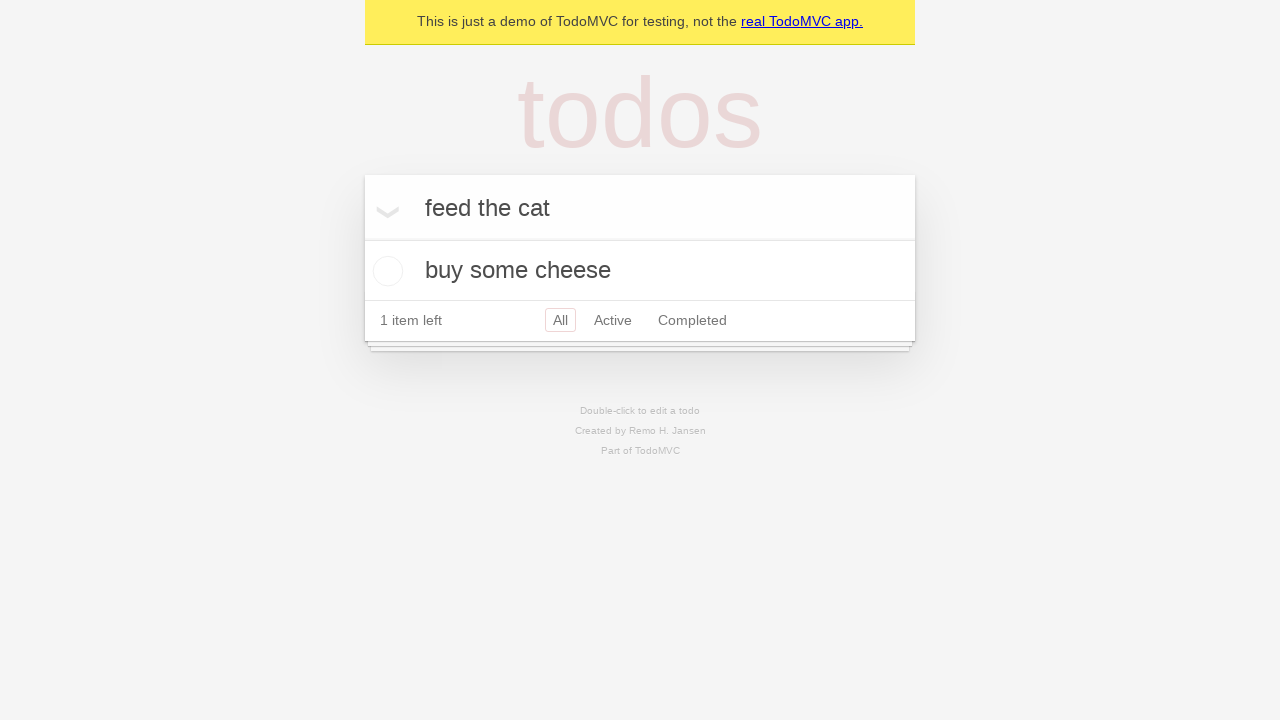

Pressed Enter to add 'feed the cat' to todo list on internal:attr=[placeholder="What needs to be done?"i]
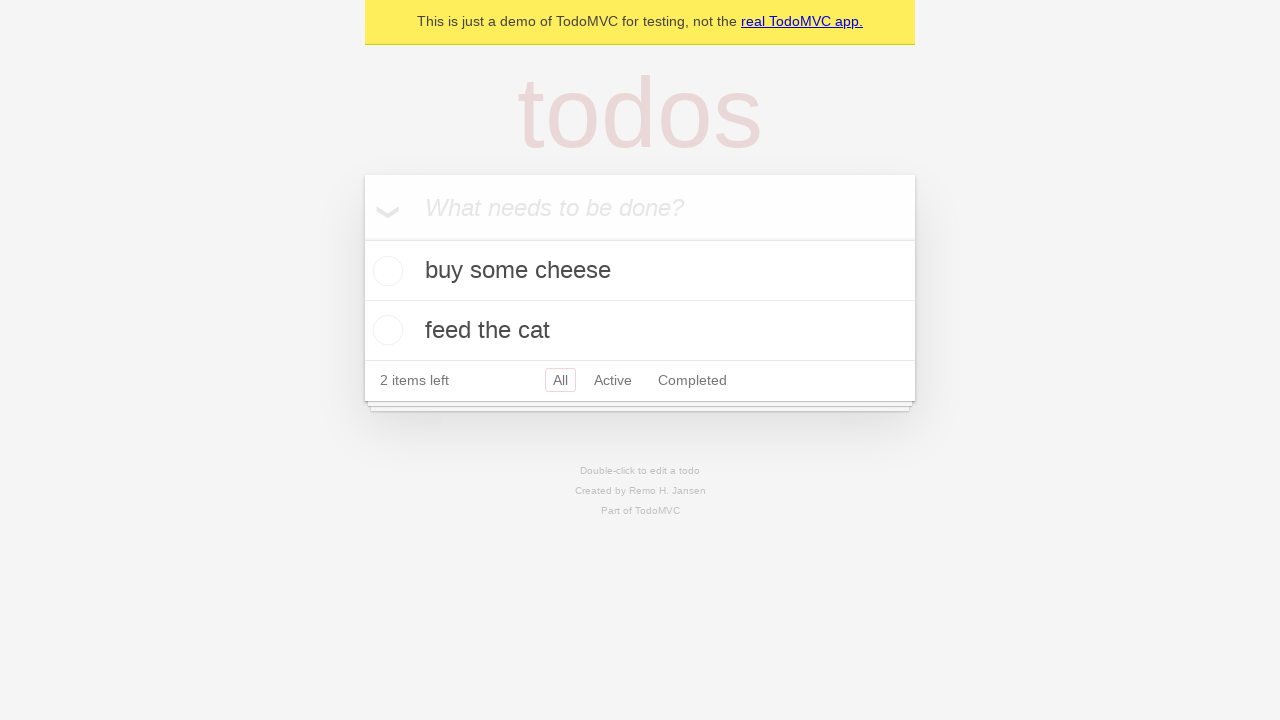

Waited for both todo items to load in the DOM
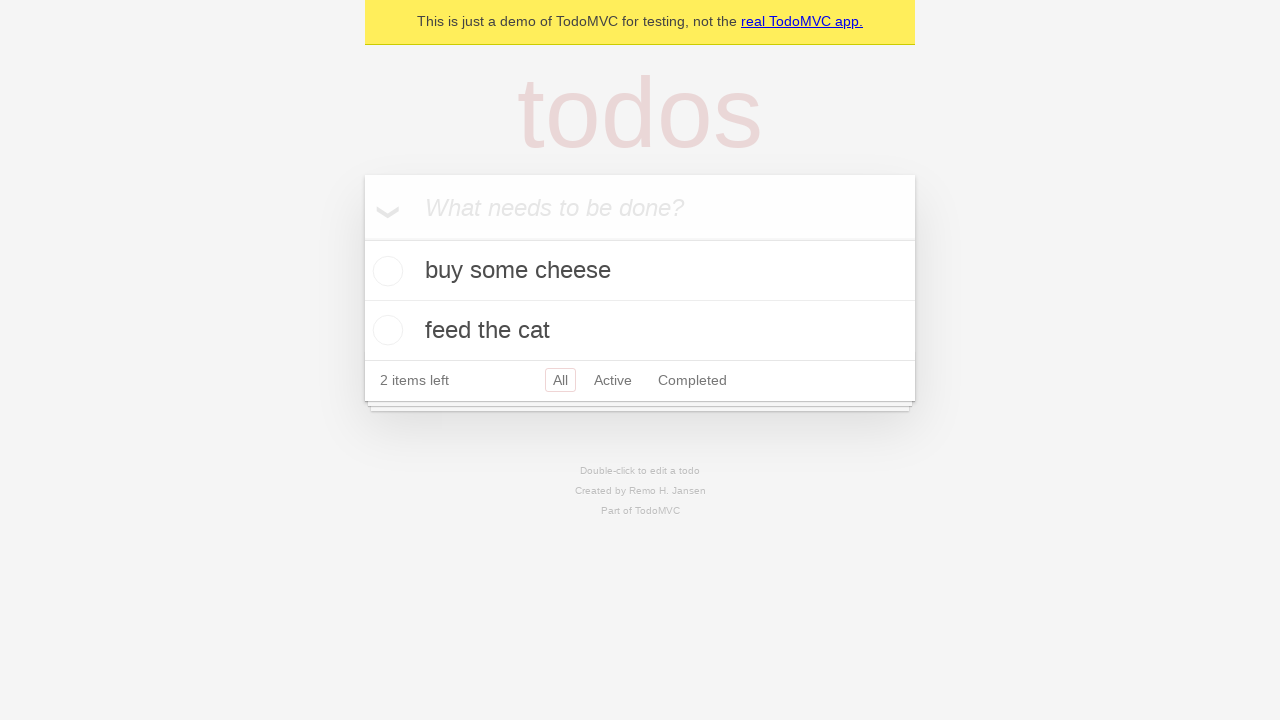

Checked the first todo item at (385, 271) on internal:testid=[data-testid="todo-item"s] >> nth=0 >> internal:role=checkbox
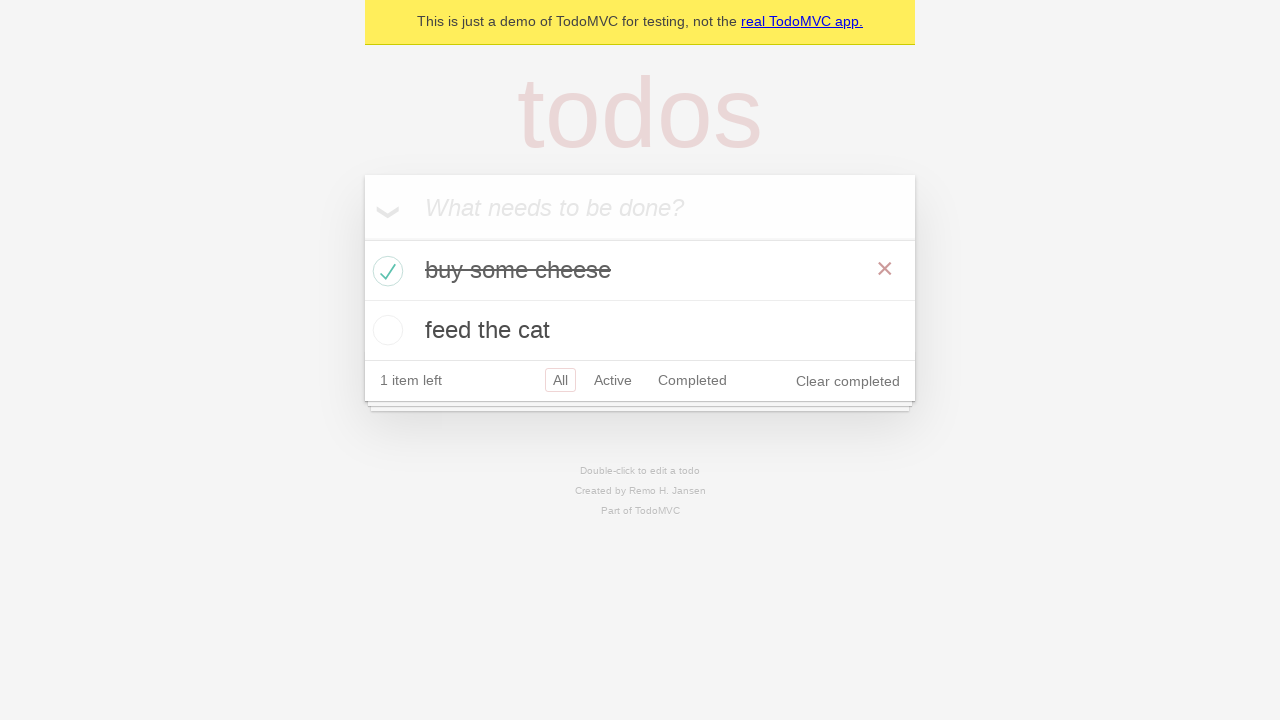

Reloaded the page to test data persistence
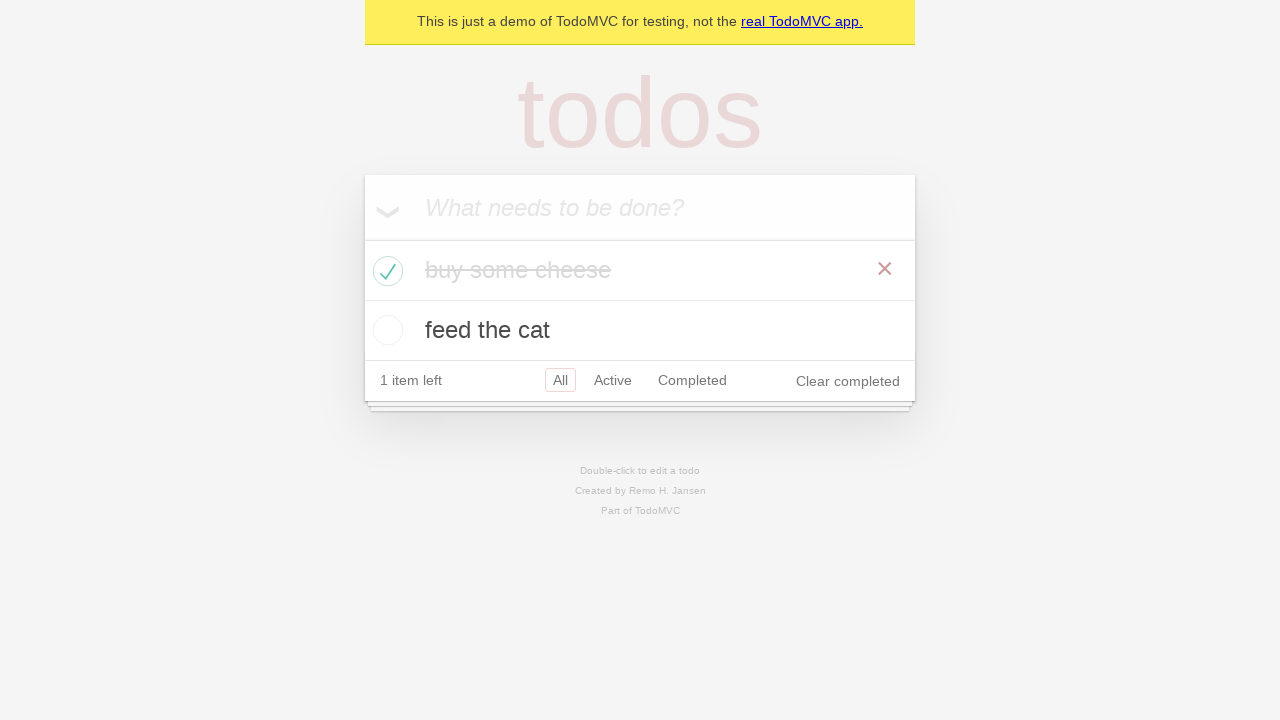

Waited for todo items to load after page reload
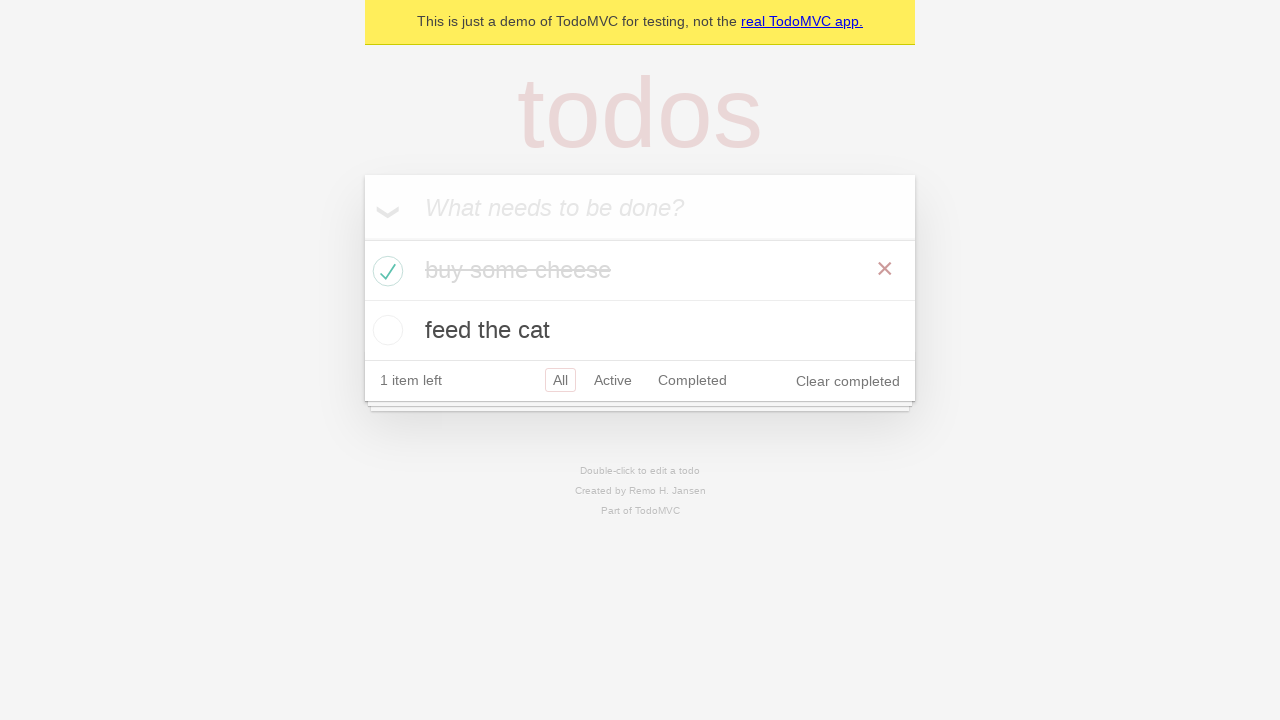

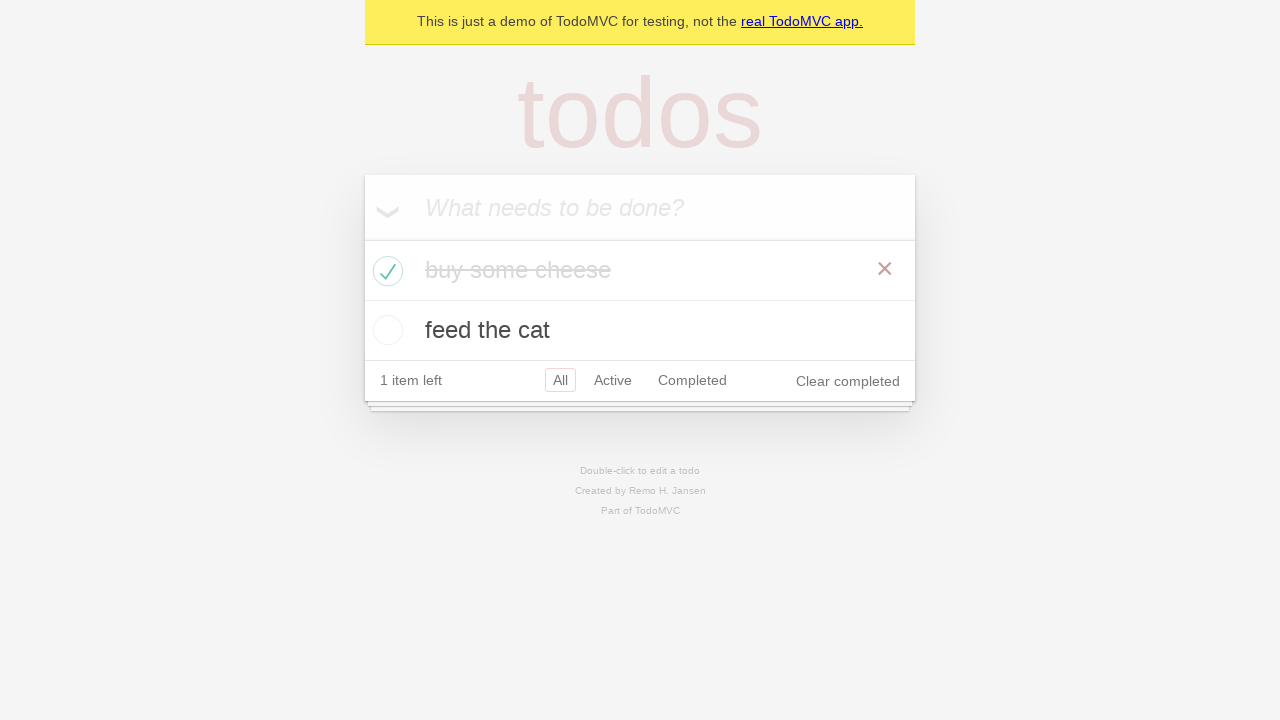